Tests scrolling functionality and verifies that the sum of values in a scrollable table's 4th column matches the displayed total amount.

Starting URL: https://rahulshettyacademy.com/AutomationPractice/

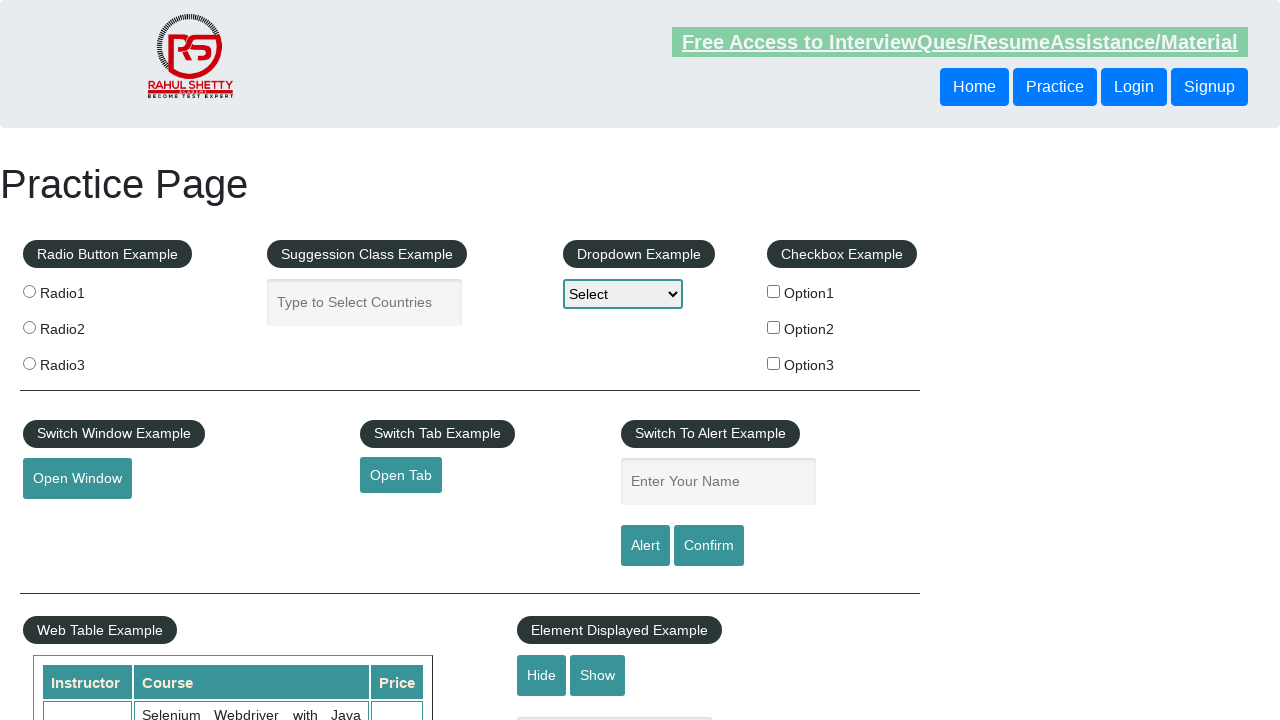

Navigated to Automation Practice page
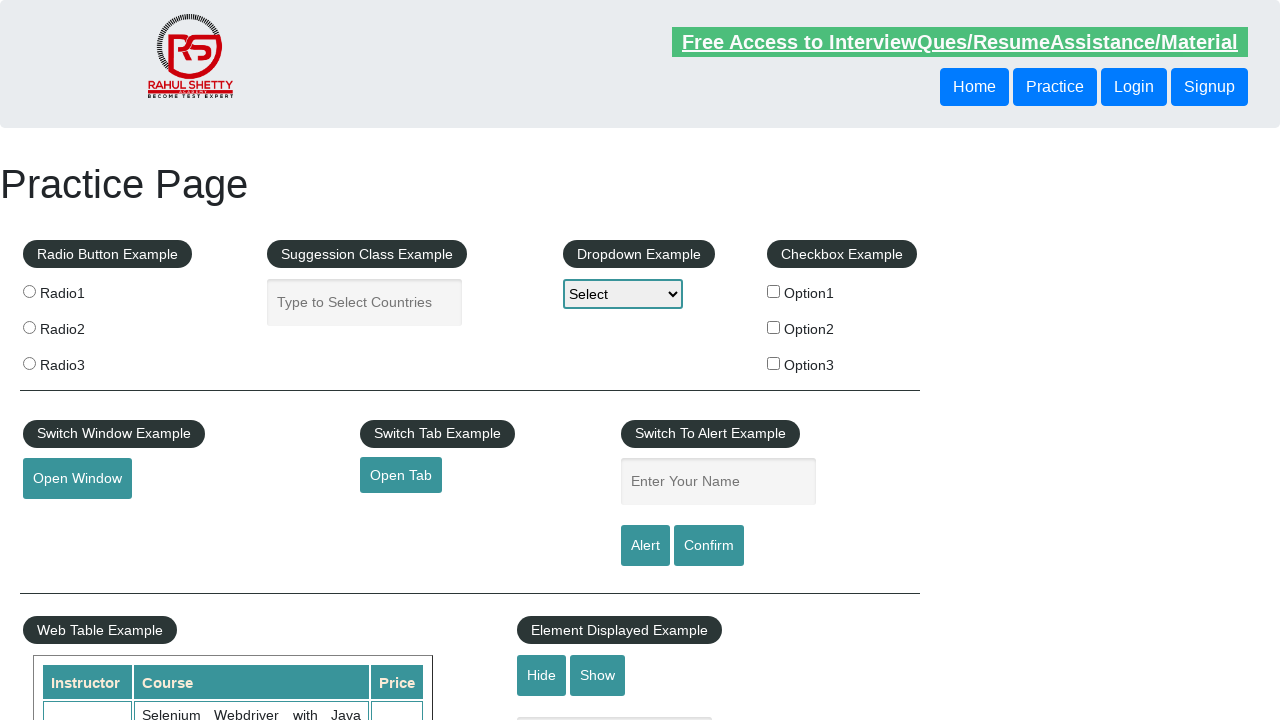

Scrolled down the page by 500 pixels
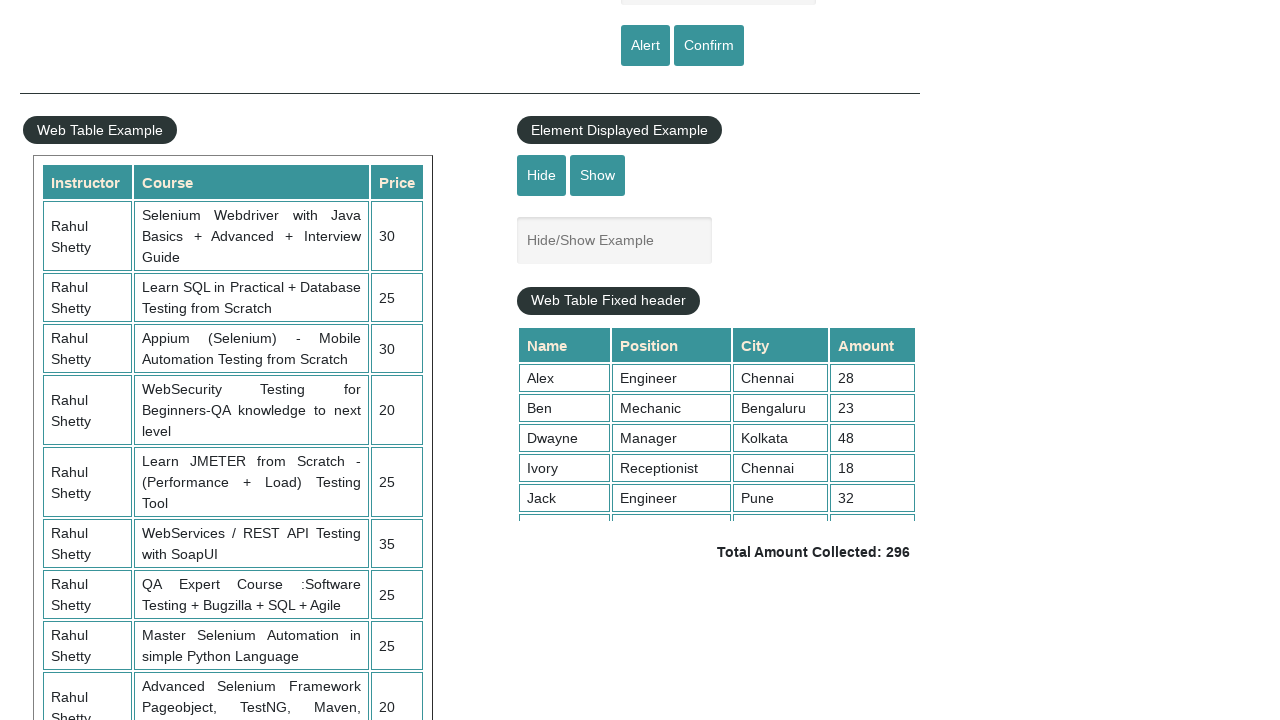

Waited 1 second for scroll animation to complete
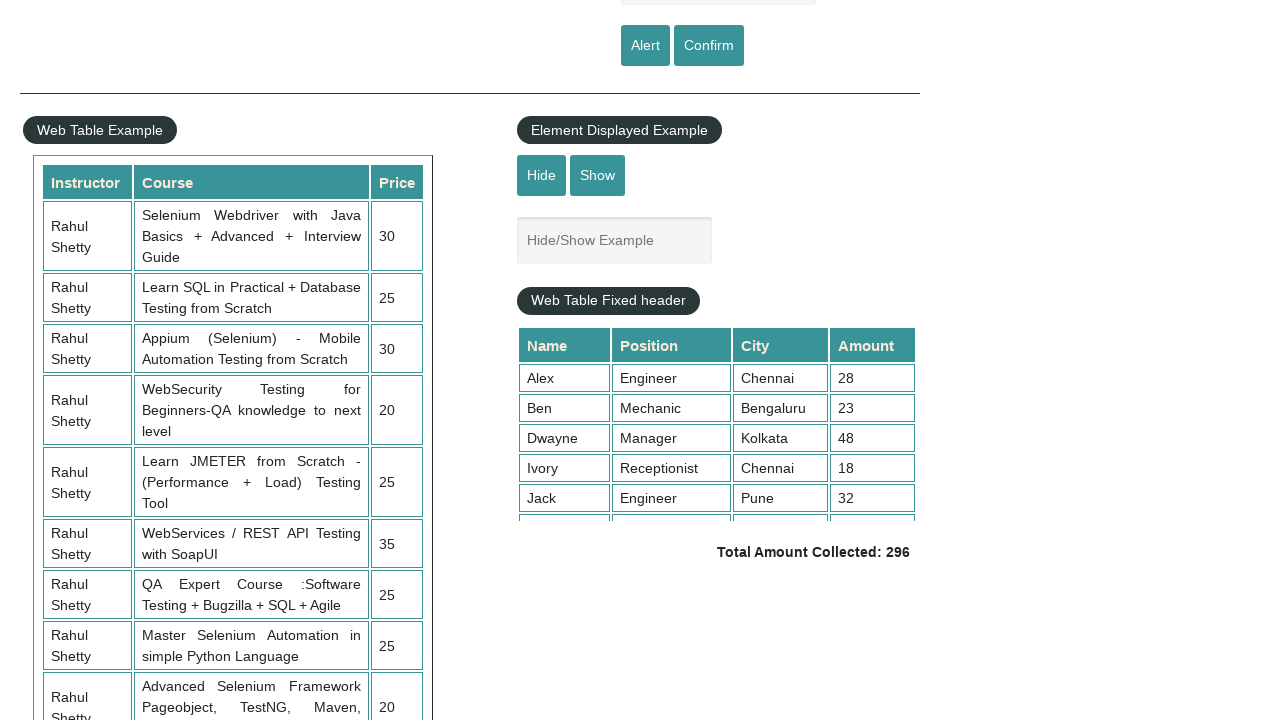

Scrolled inside the fixed header table to position 5000
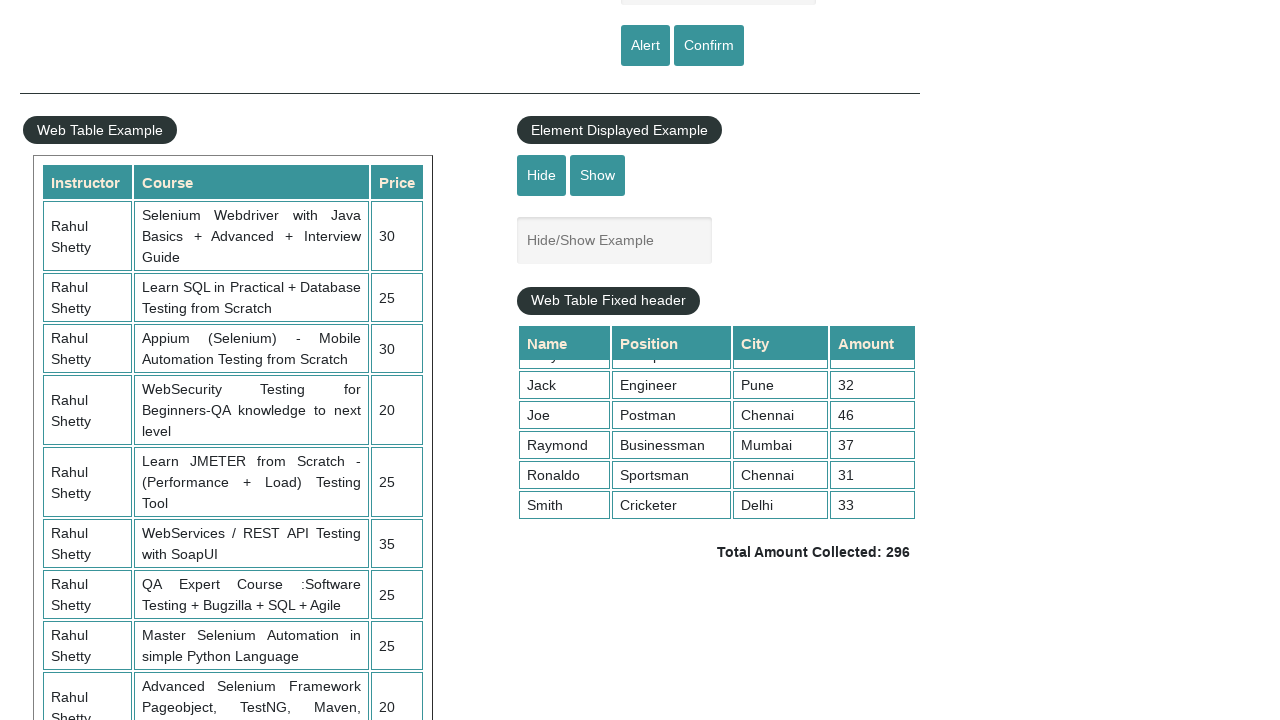

Waited for table 4th column cells to be visible
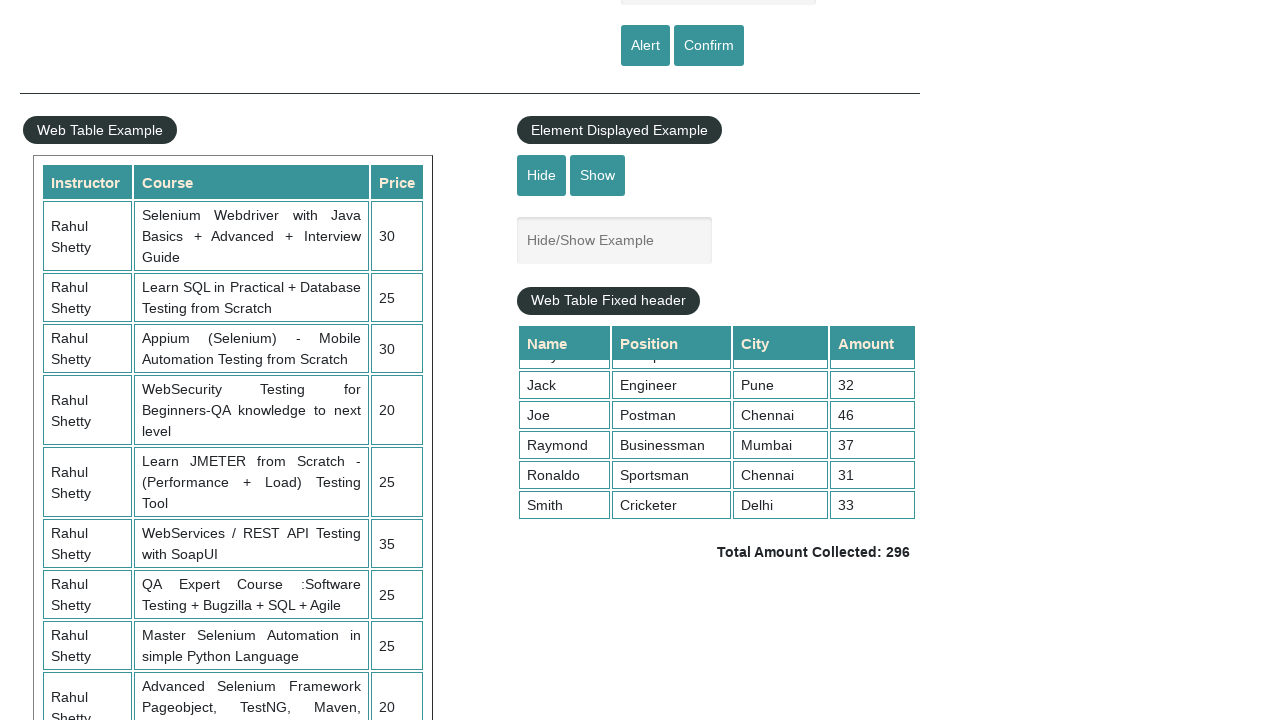

Retrieved all 9 values from the 4th column of the table
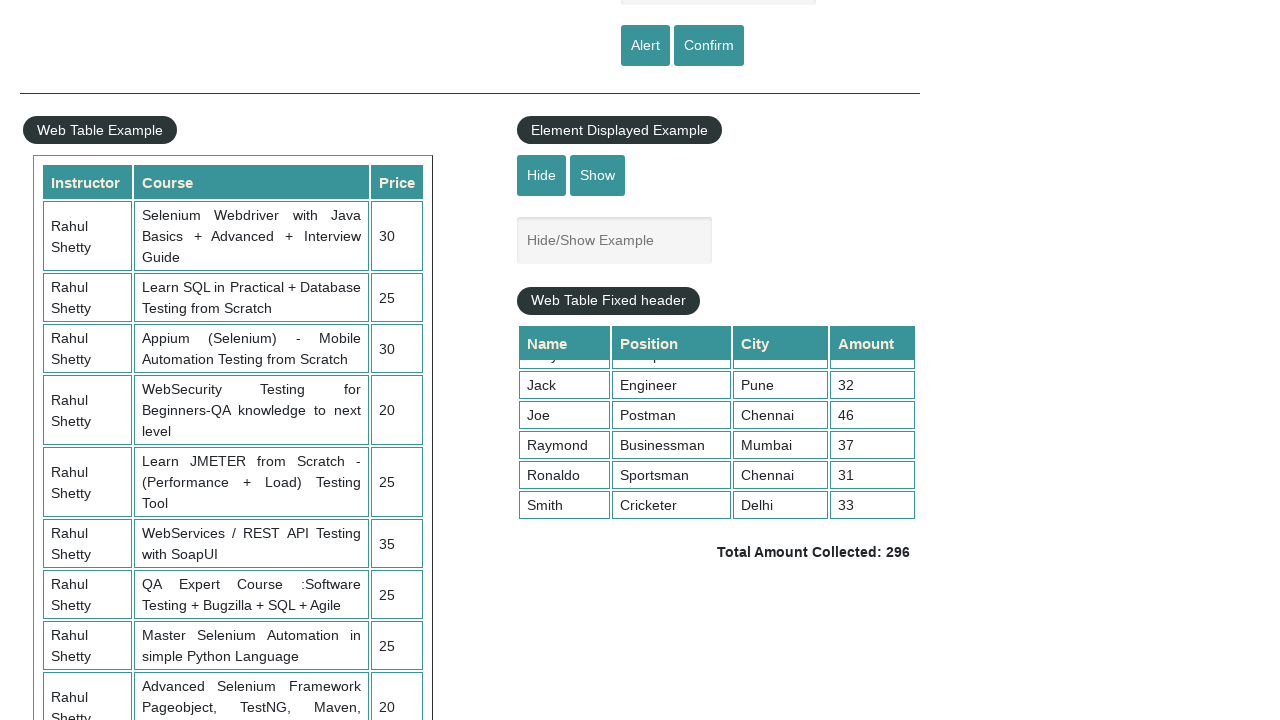

Calculated sum of all 4th column values: 296
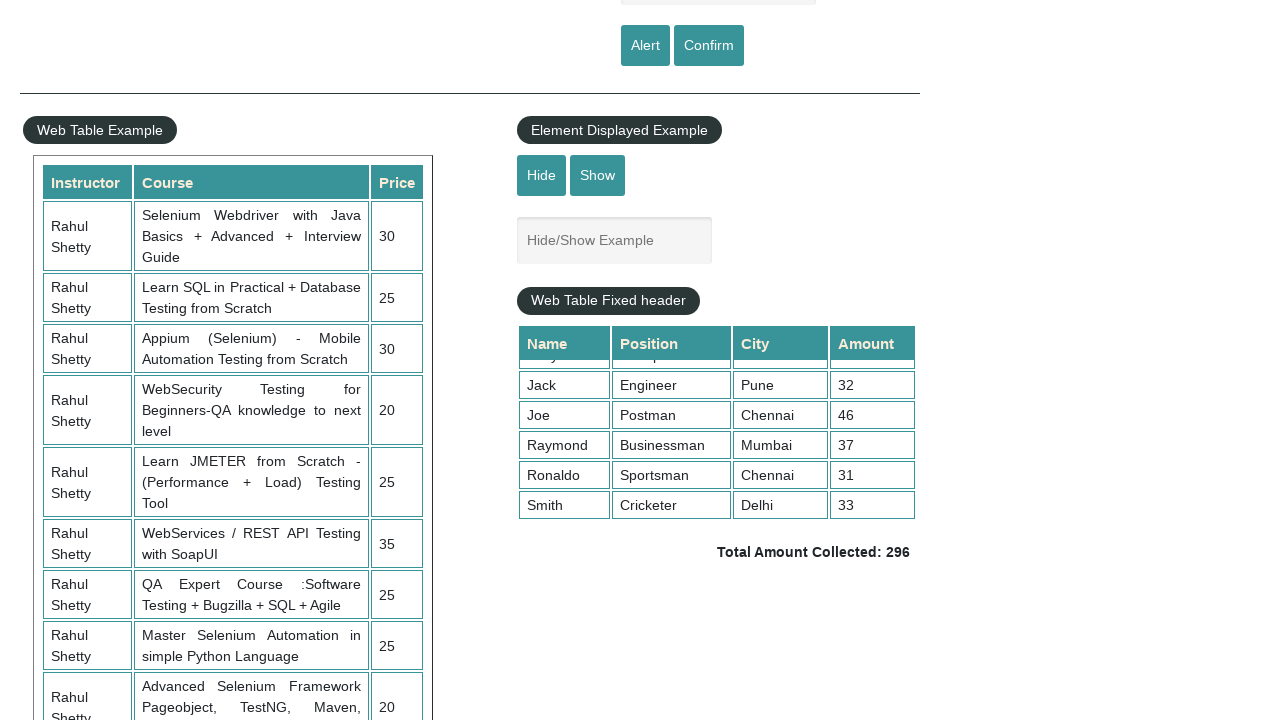

Retrieved displayed total amount text: ' Total Amount Collected: 296 '
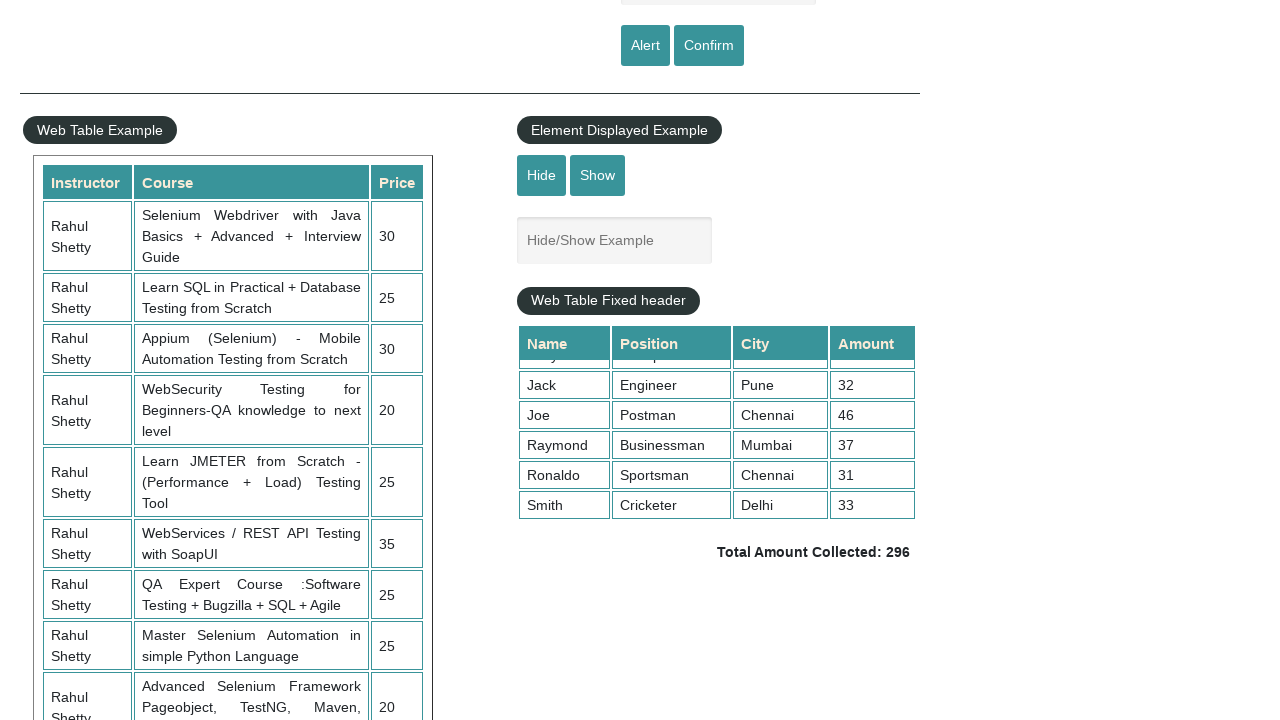

Parsed displayed total value: 296
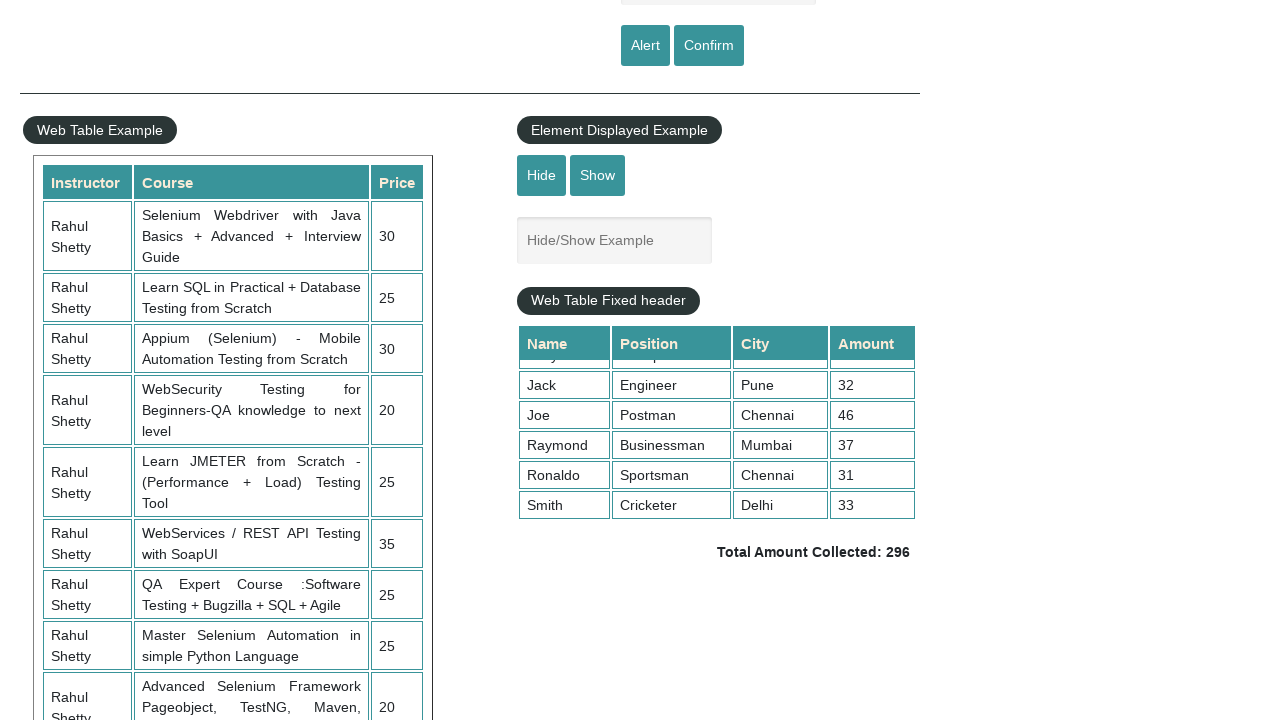

Verified that calculated sum (296) matches displayed total (296)
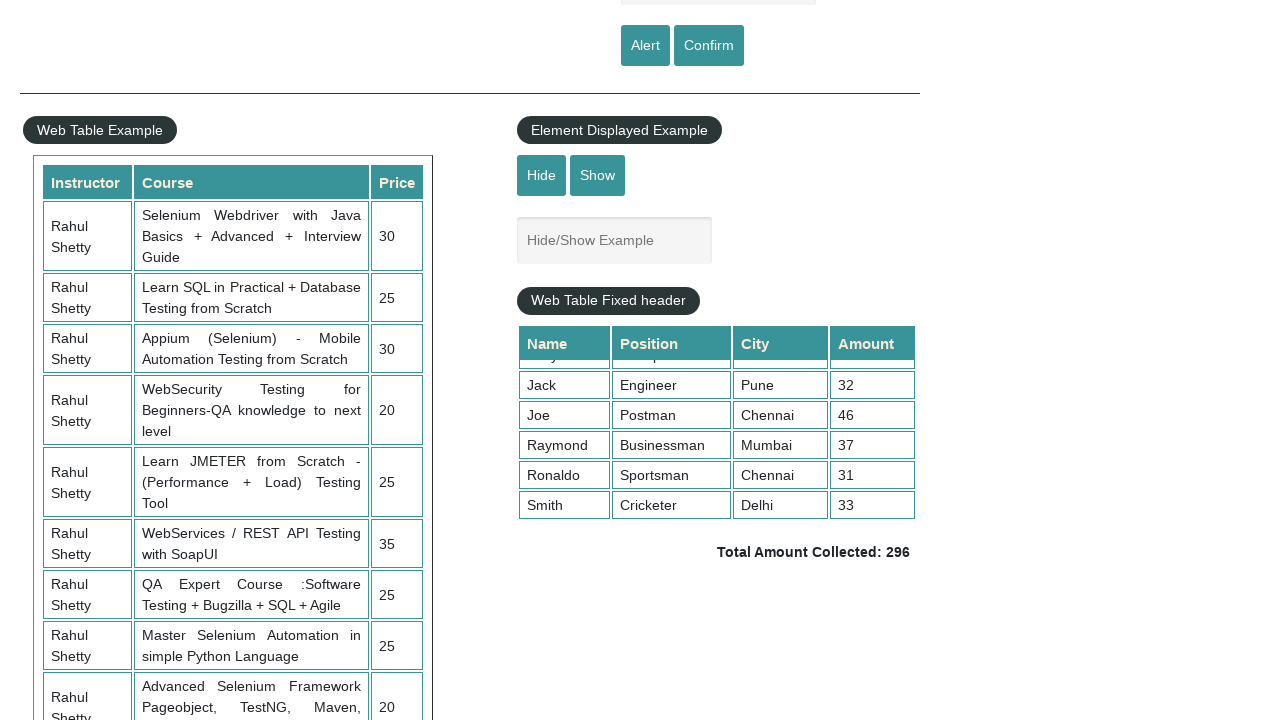

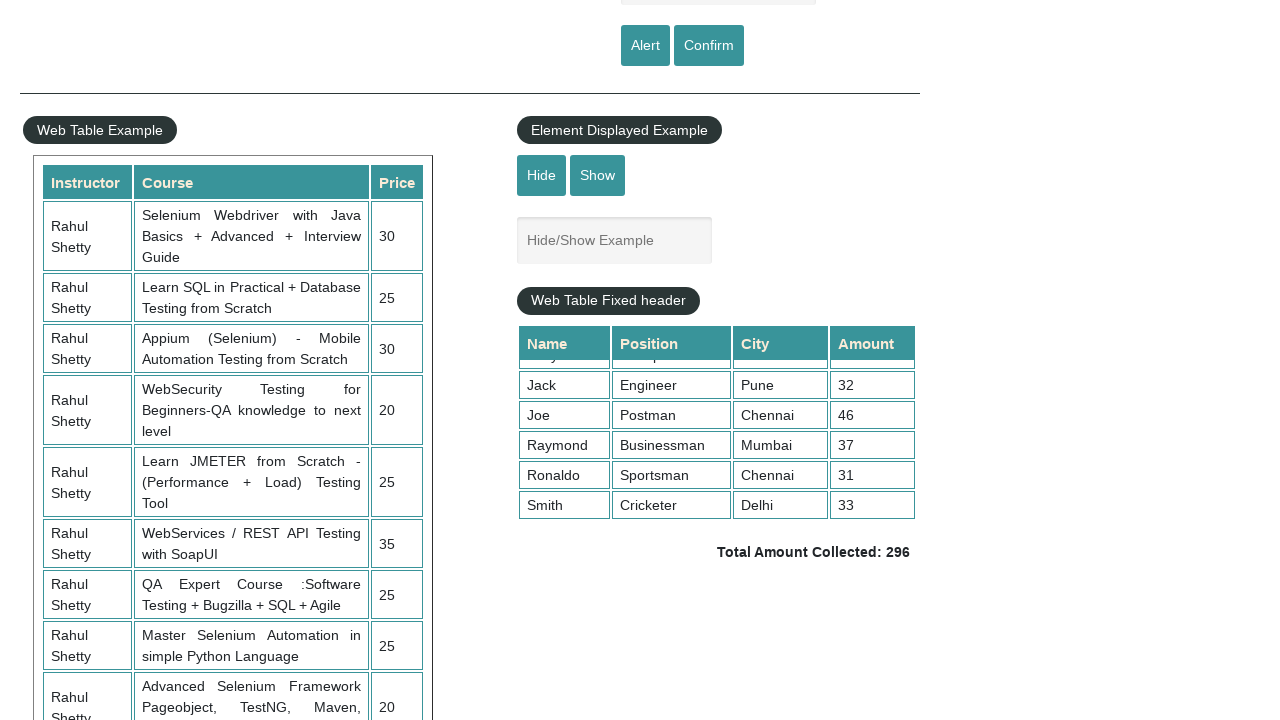